Tests navigation through product categories on Dirk.nl by clicking category links and verifying that product subcategories are displayed

Starting URL: https://www.dirk.nl/boodschappen

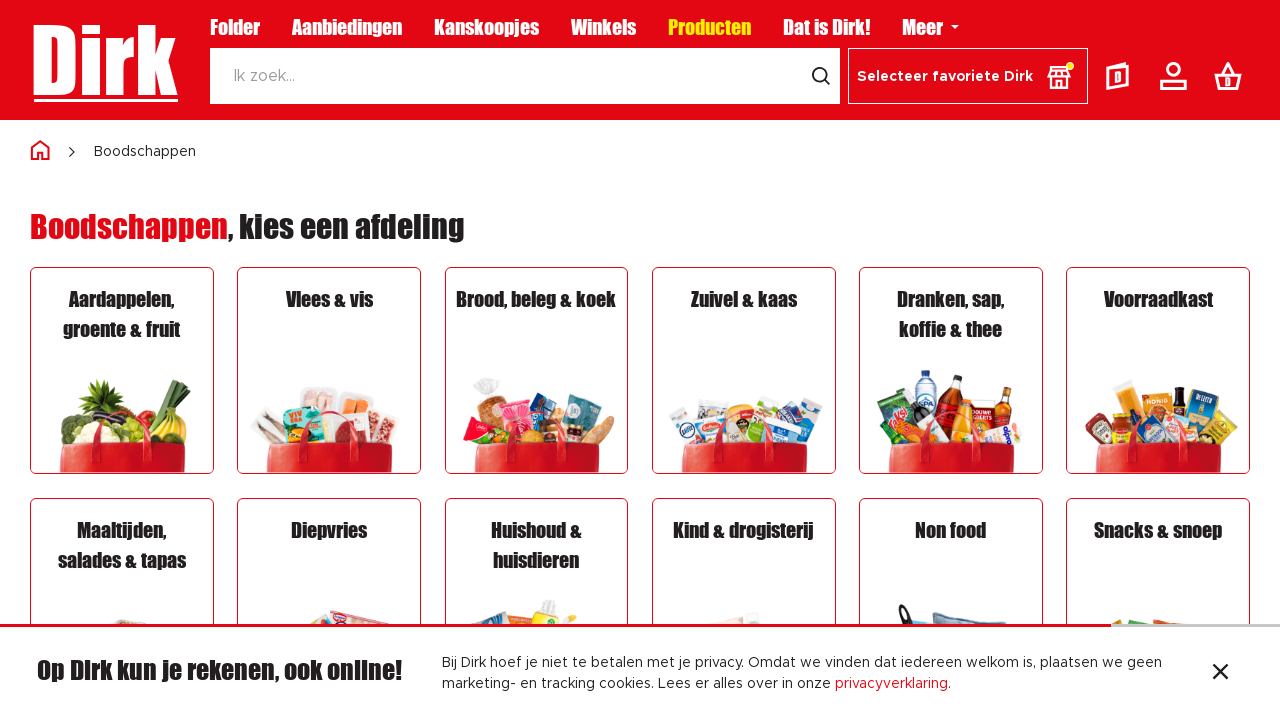

Clicked on vegetables and fruit category at (122, 370) on a.department[href='/boodschappen/aardappelen-groente-fruit']
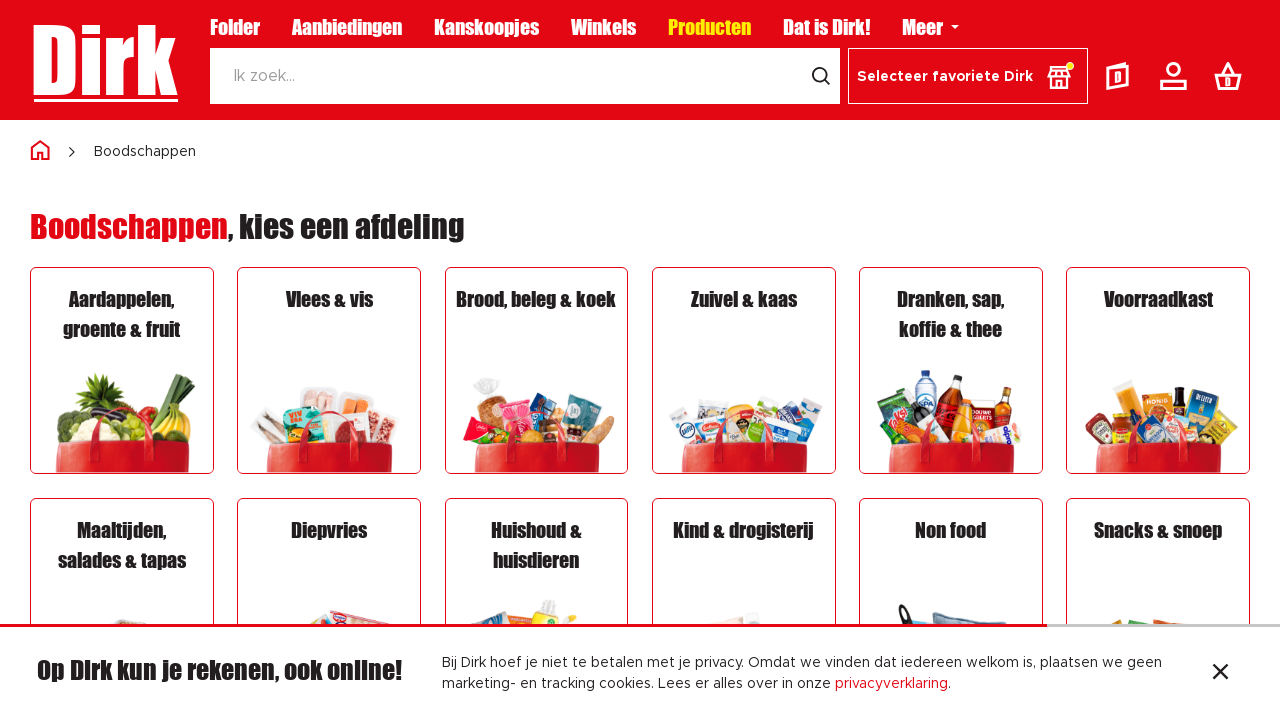

Category page loaded and subcategories container appeared
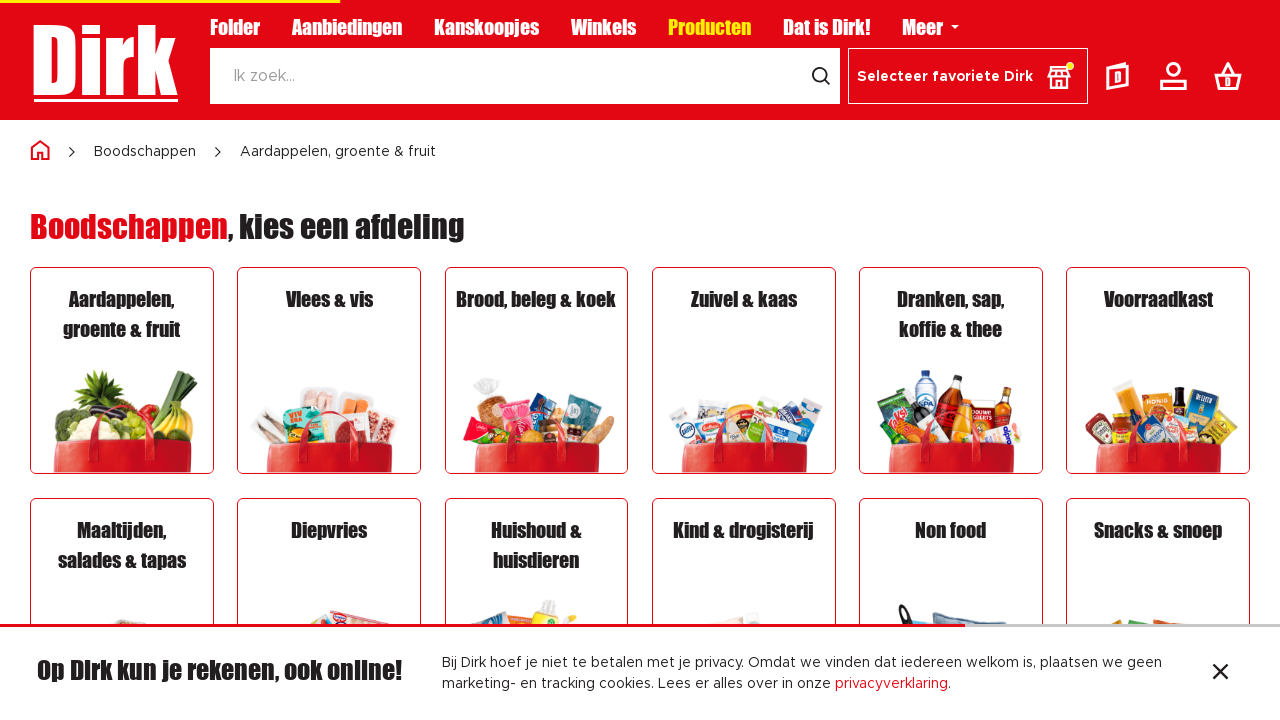

Verified that subcategory links are displayed
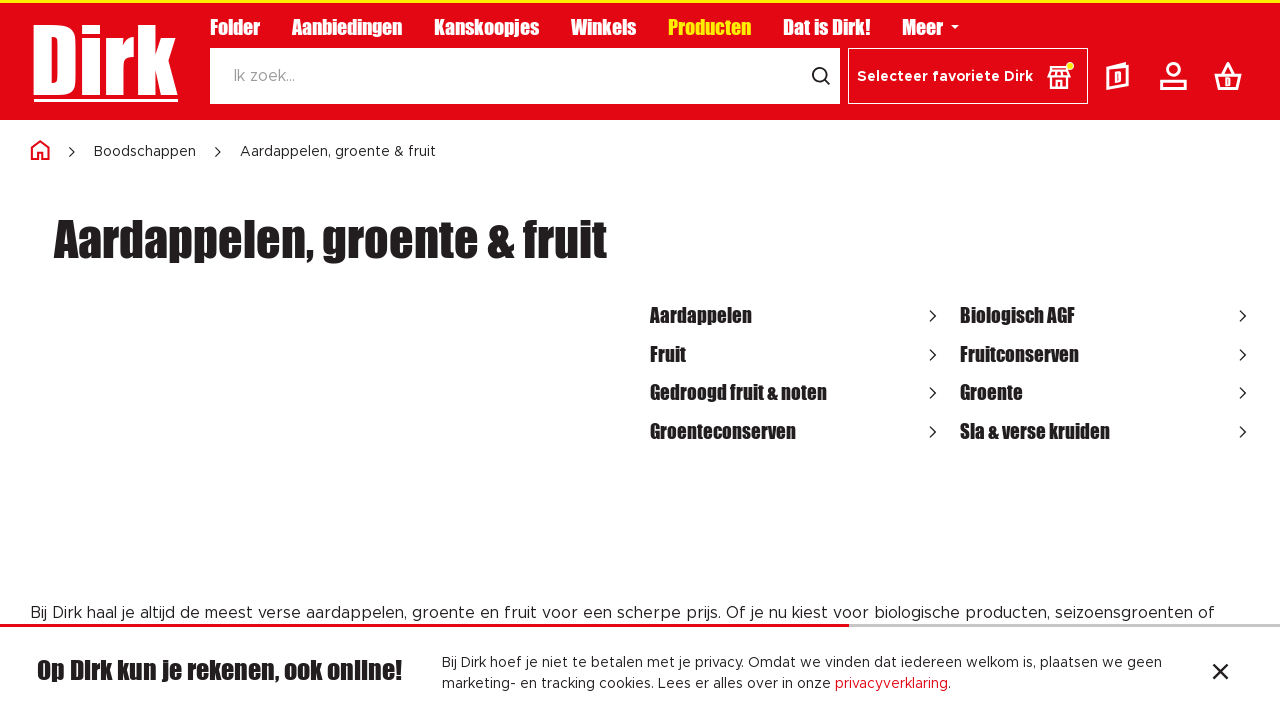

Navigated back to main shopping page
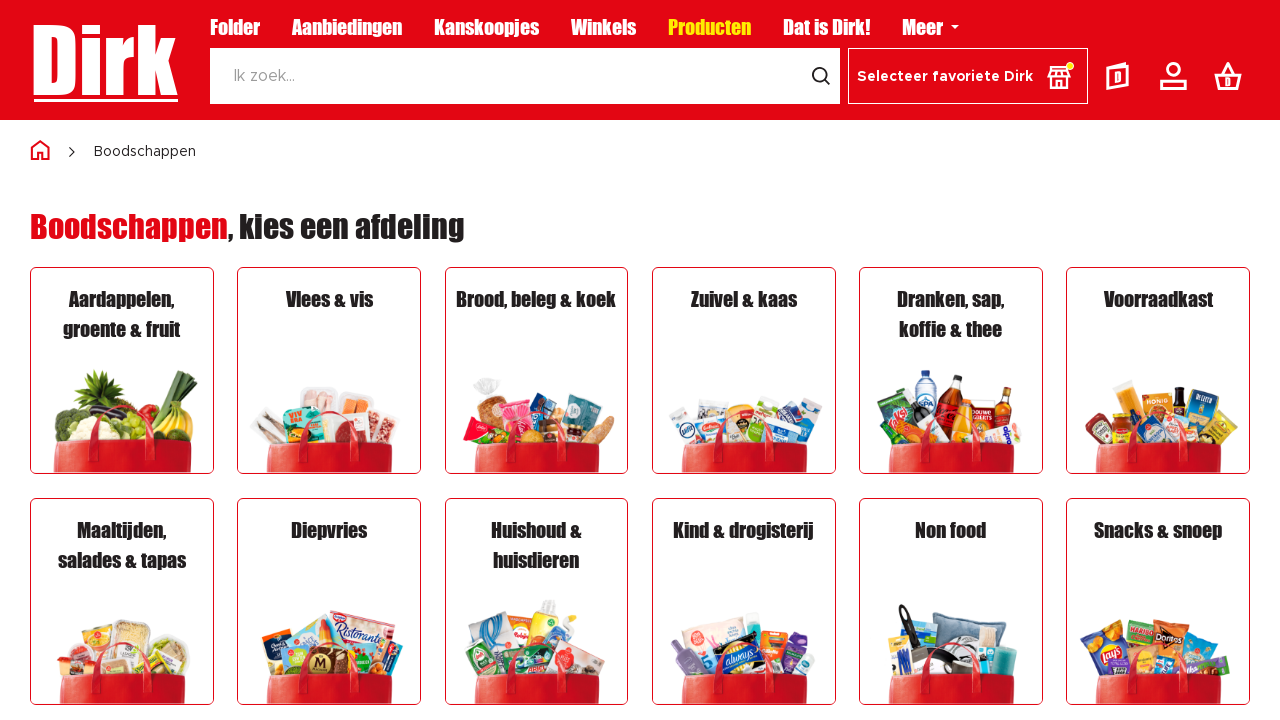

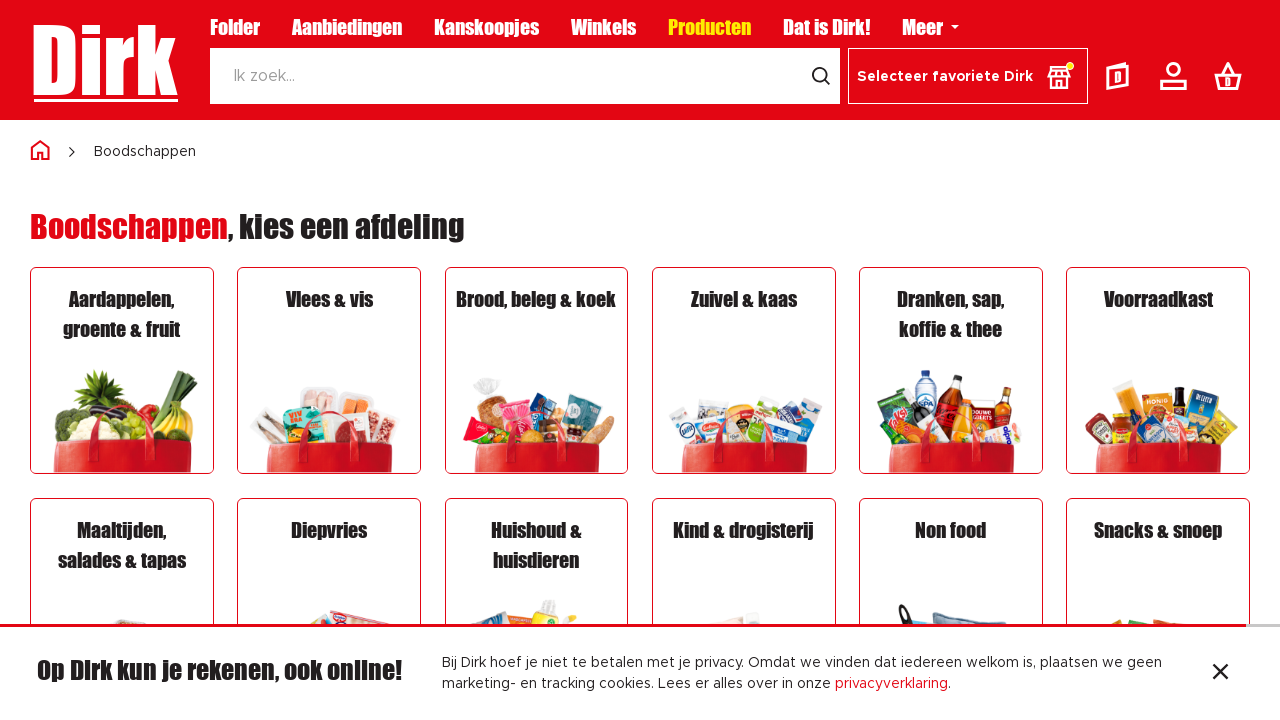